Tests marking individual todo items as complete using their checkboxes

Starting URL: https://demo.playwright.dev/todomvc

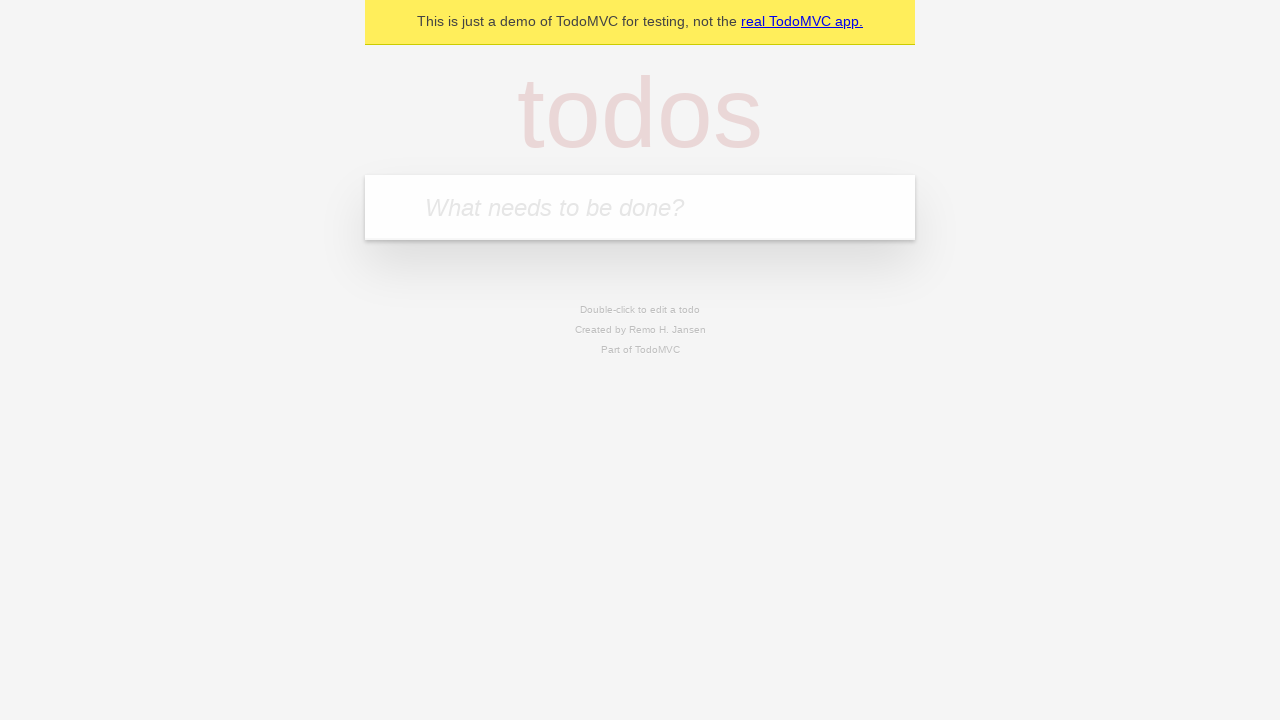

Filled todo input field with 'buy some cheese' on internal:attr=[placeholder="What needs to be done?"i]
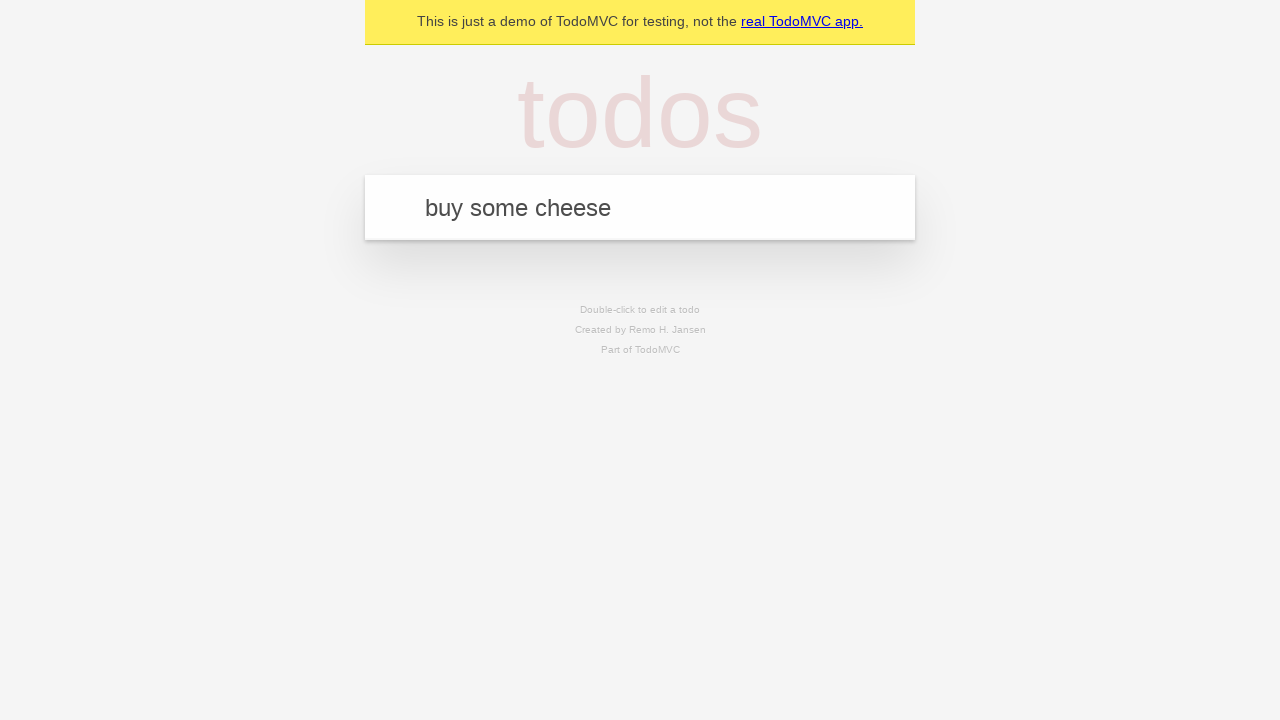

Pressed Enter to create todo item 'buy some cheese' on internal:attr=[placeholder="What needs to be done?"i]
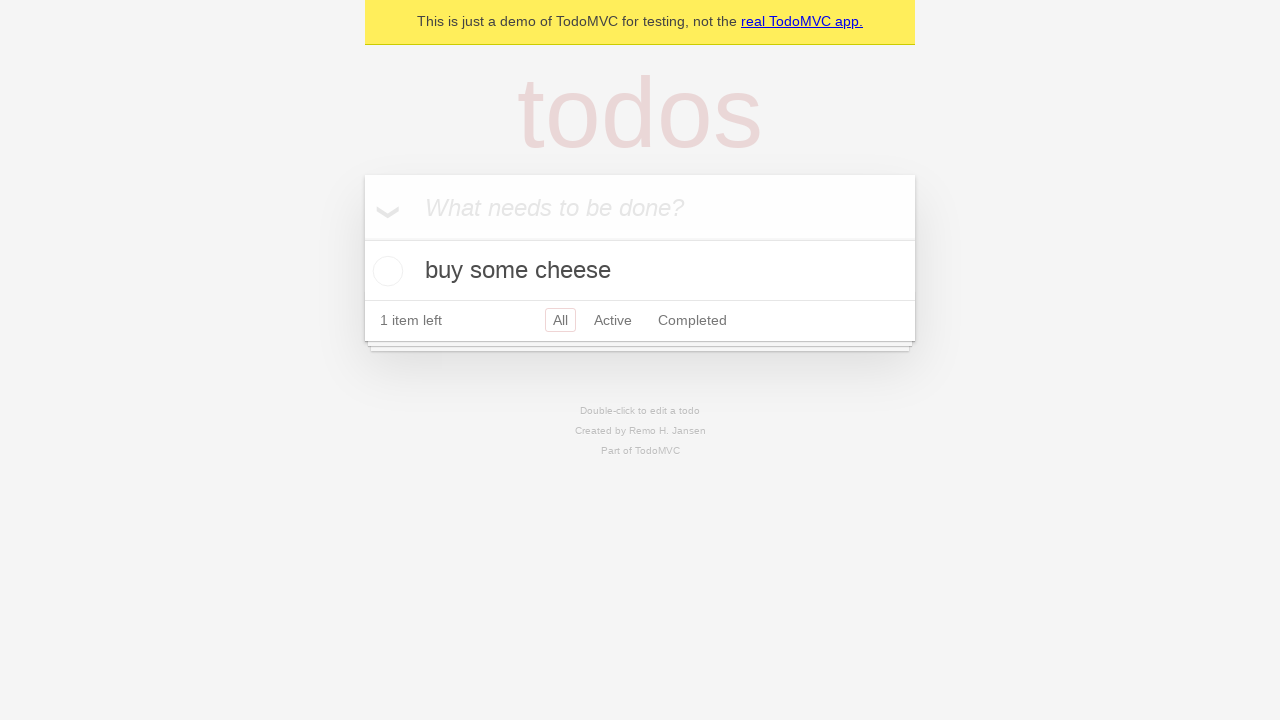

Filled todo input field with 'feed the cat' on internal:attr=[placeholder="What needs to be done?"i]
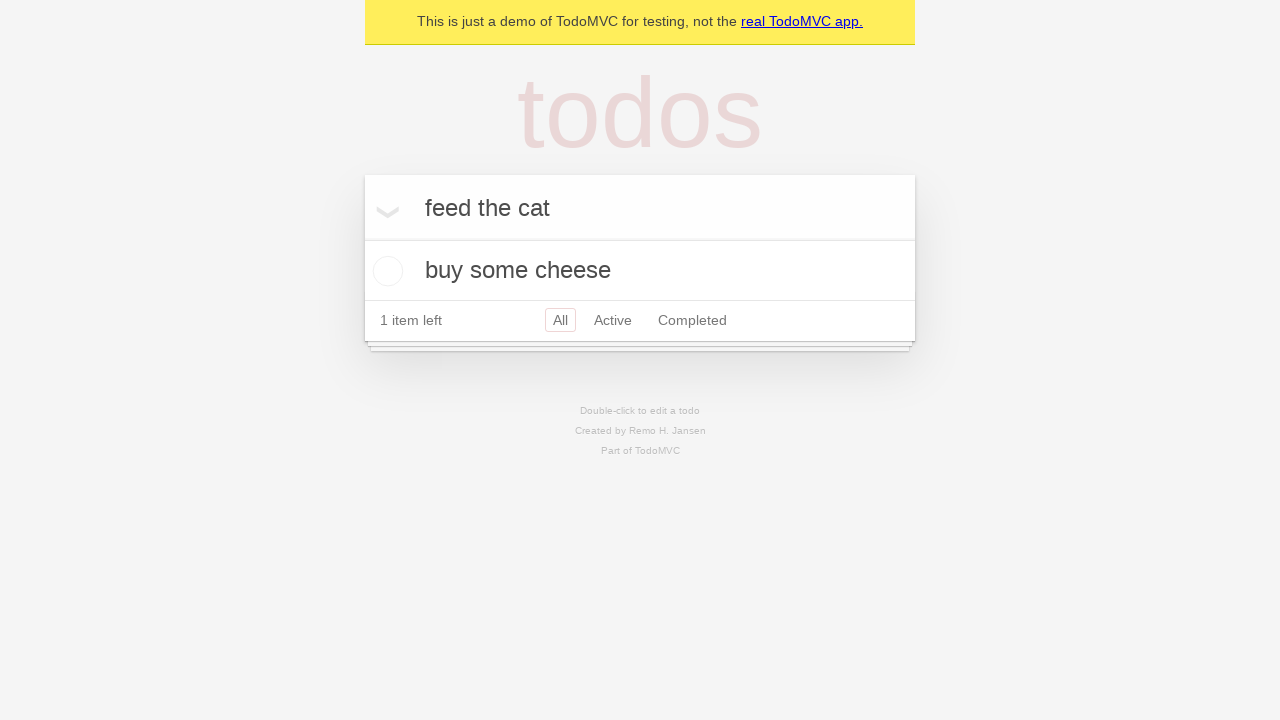

Pressed Enter to create todo item 'feed the cat' on internal:attr=[placeholder="What needs to be done?"i]
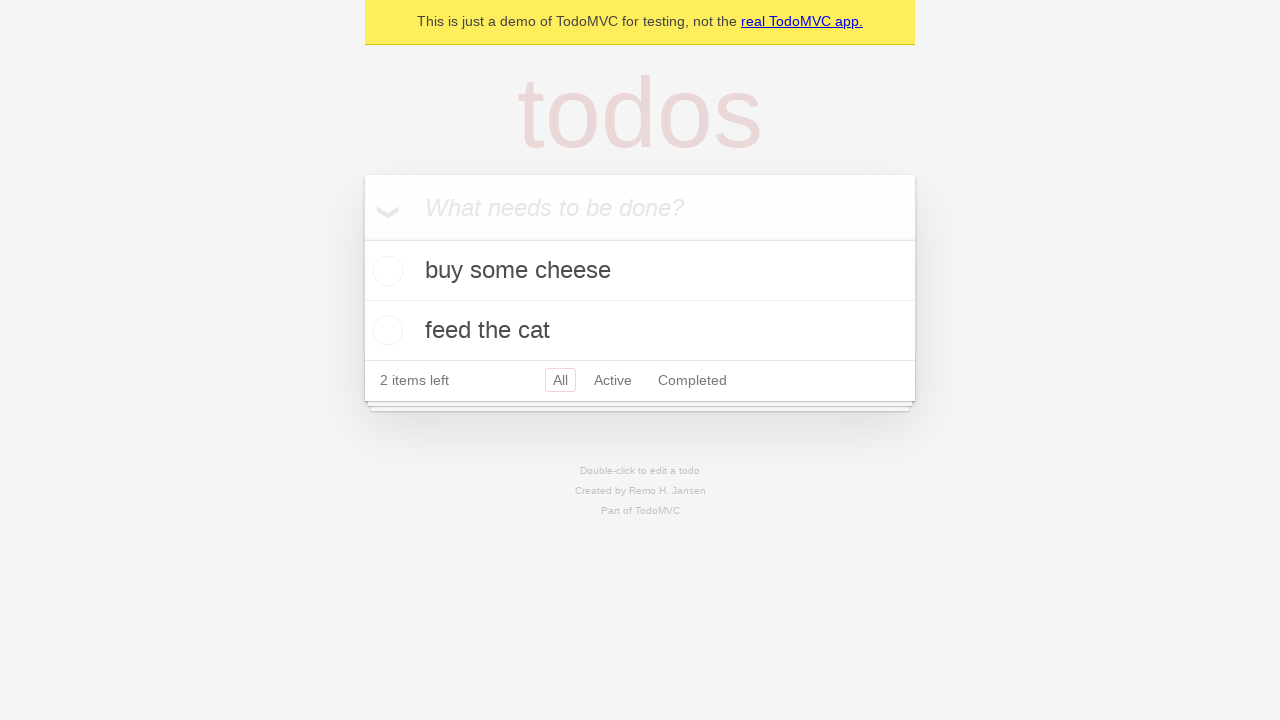

Marked first todo item as complete by checking its checkbox at (385, 271) on internal:testid=[data-testid="todo-item"s] >> nth=0 >> internal:role=checkbox
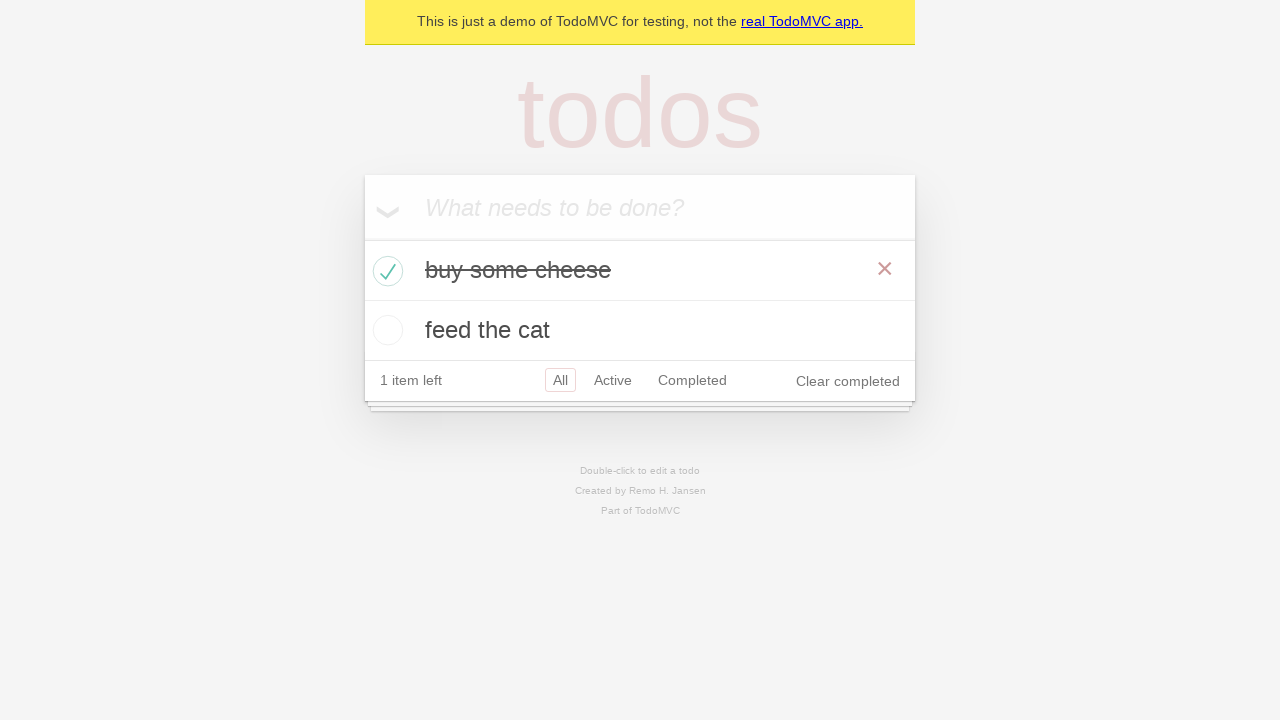

Marked second todo item as complete by checking its checkbox at (385, 330) on internal:testid=[data-testid="todo-item"s] >> nth=1 >> internal:role=checkbox
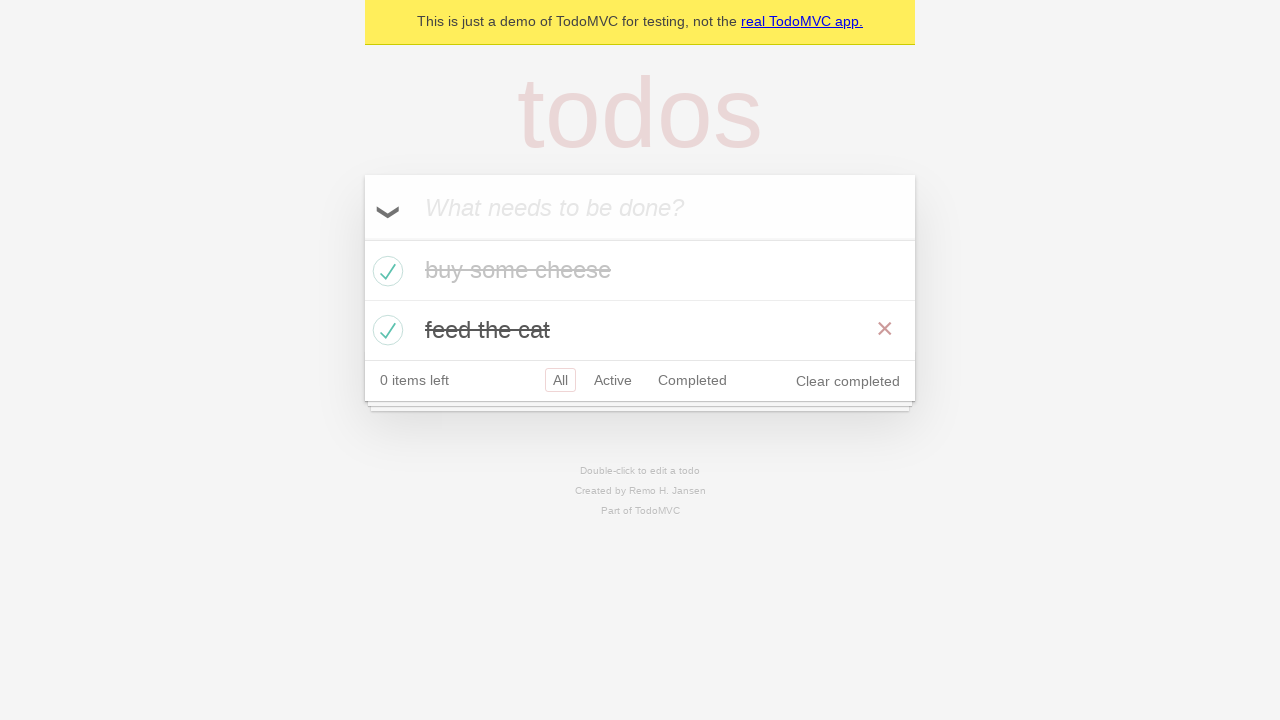

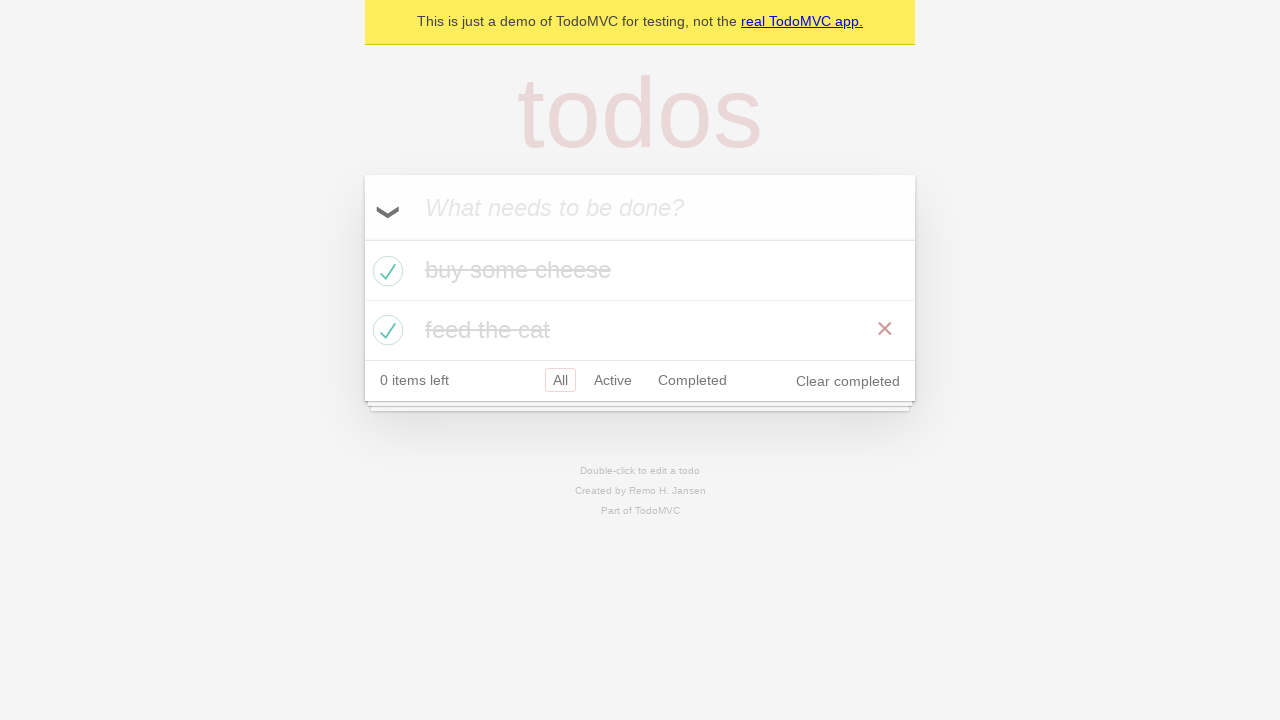